Tests that the complete all checkbox updates its state when individual items are completed or cleared

Starting URL: https://demo.playwright.dev/todomvc

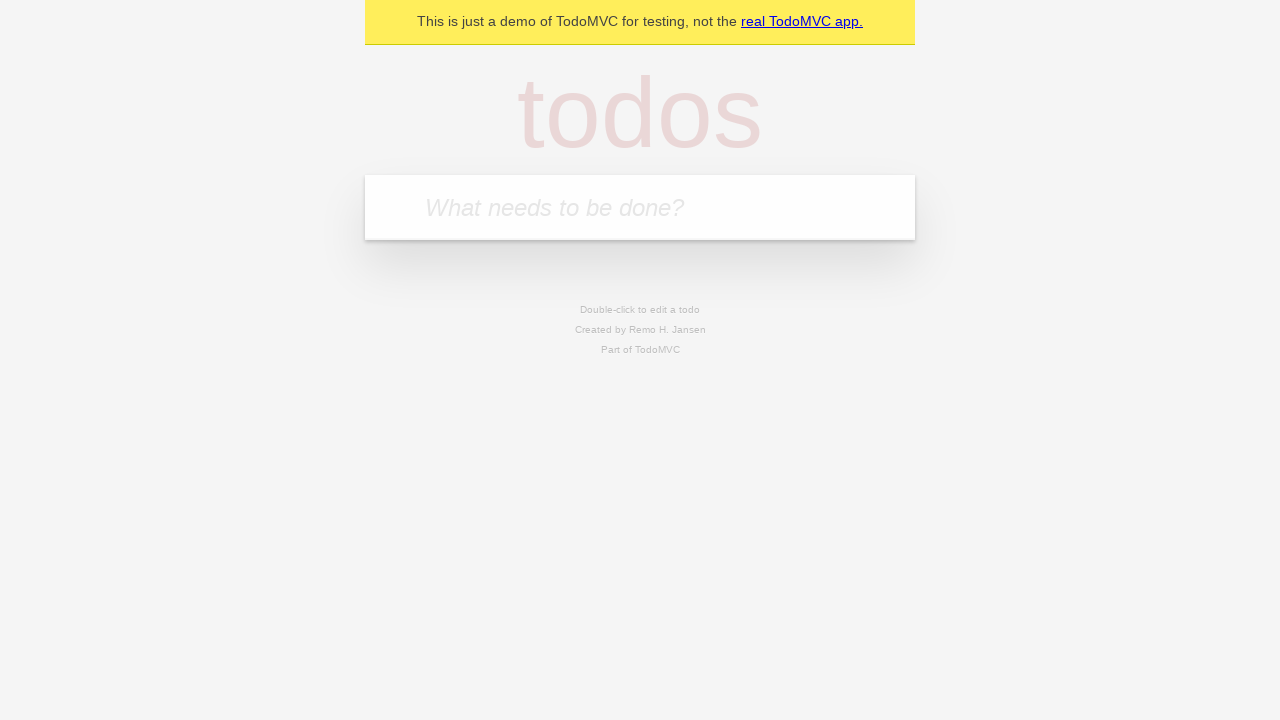

Filled todo input with 'buy some cheese' on internal:attr=[placeholder="What needs to be done?"i]
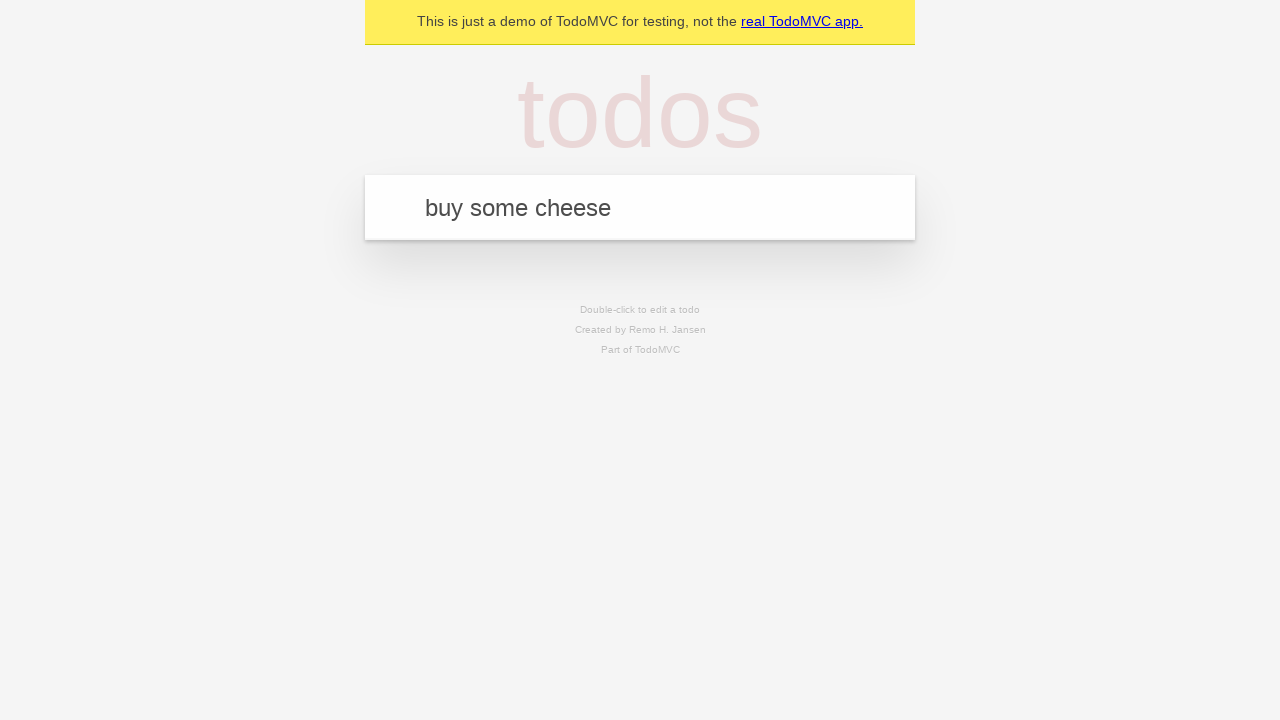

Pressed Enter to add 'buy some cheese' todo item on internal:attr=[placeholder="What needs to be done?"i]
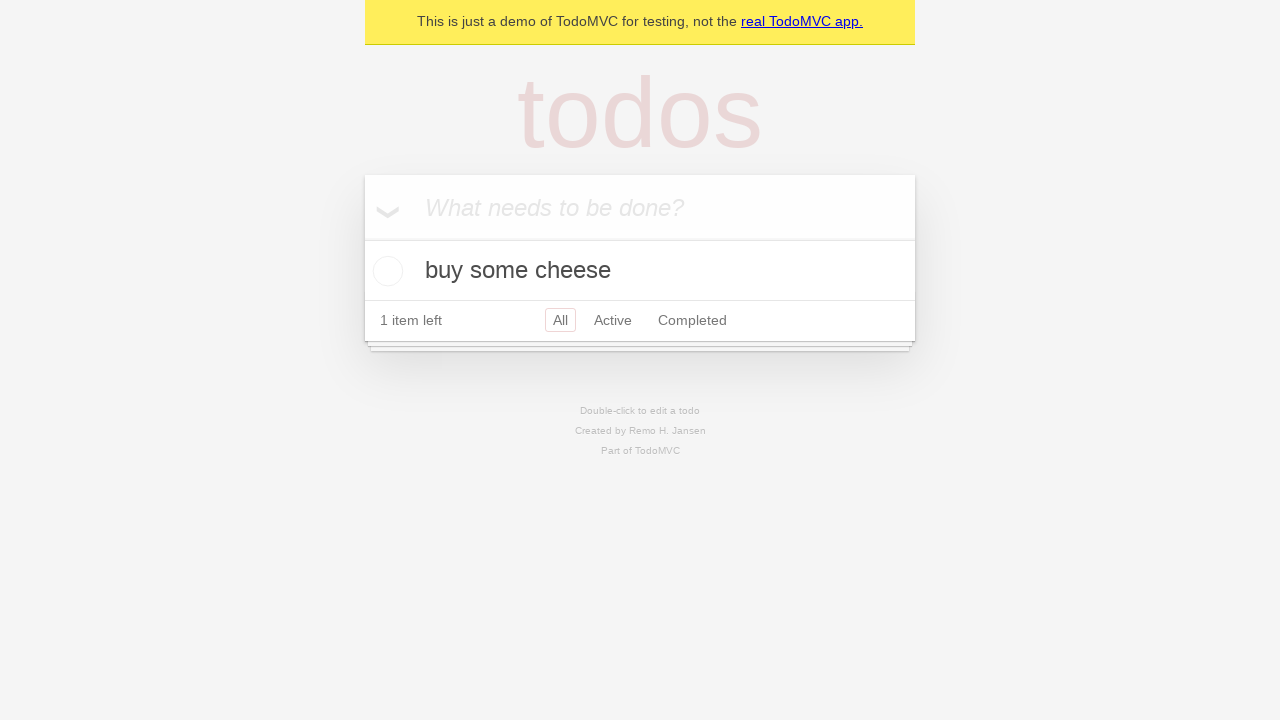

Filled todo input with 'feed the cat' on internal:attr=[placeholder="What needs to be done?"i]
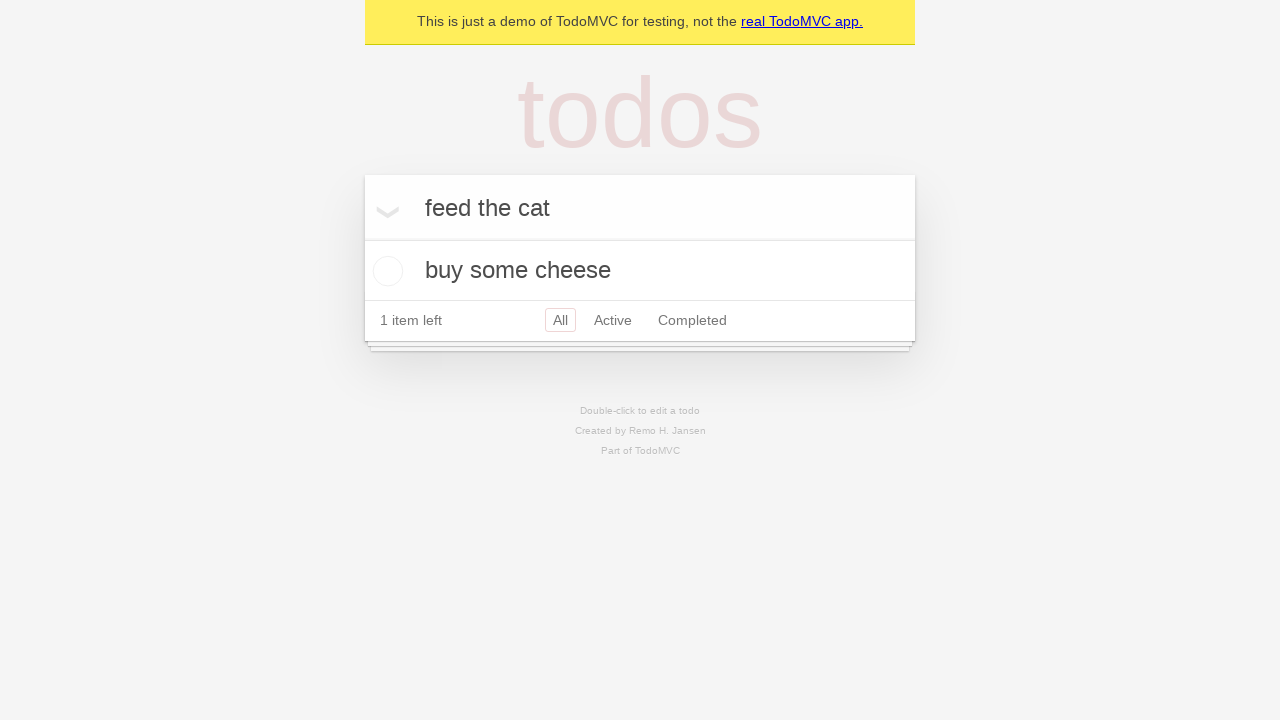

Pressed Enter to add 'feed the cat' todo item on internal:attr=[placeholder="What needs to be done?"i]
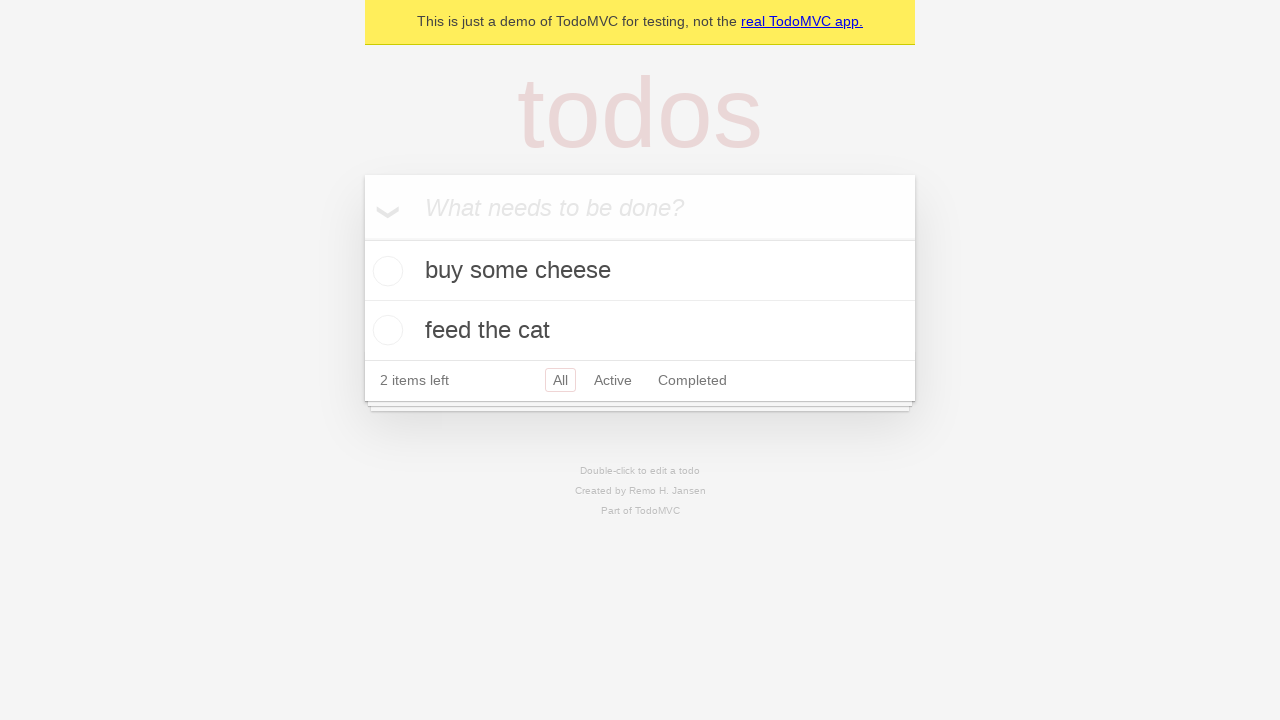

Filled todo input with 'book a doctors appointment' on internal:attr=[placeholder="What needs to be done?"i]
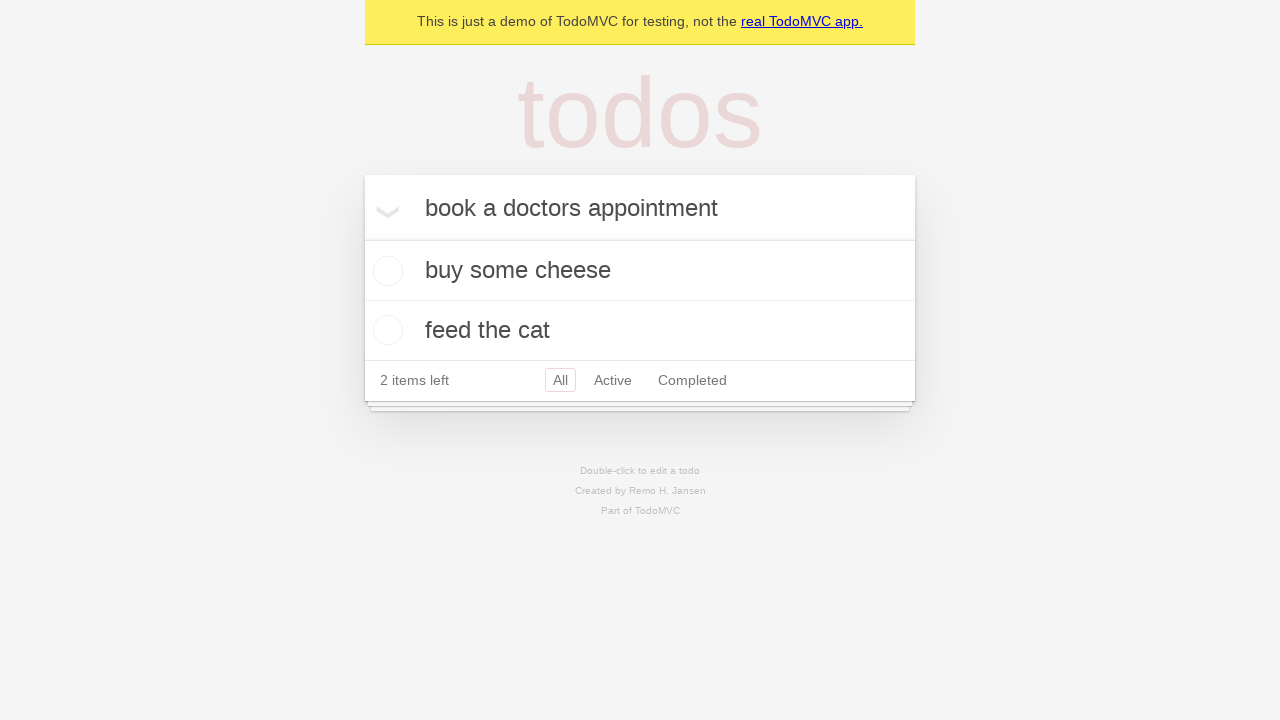

Pressed Enter to add 'book a doctors appointment' todo item on internal:attr=[placeholder="What needs to be done?"i]
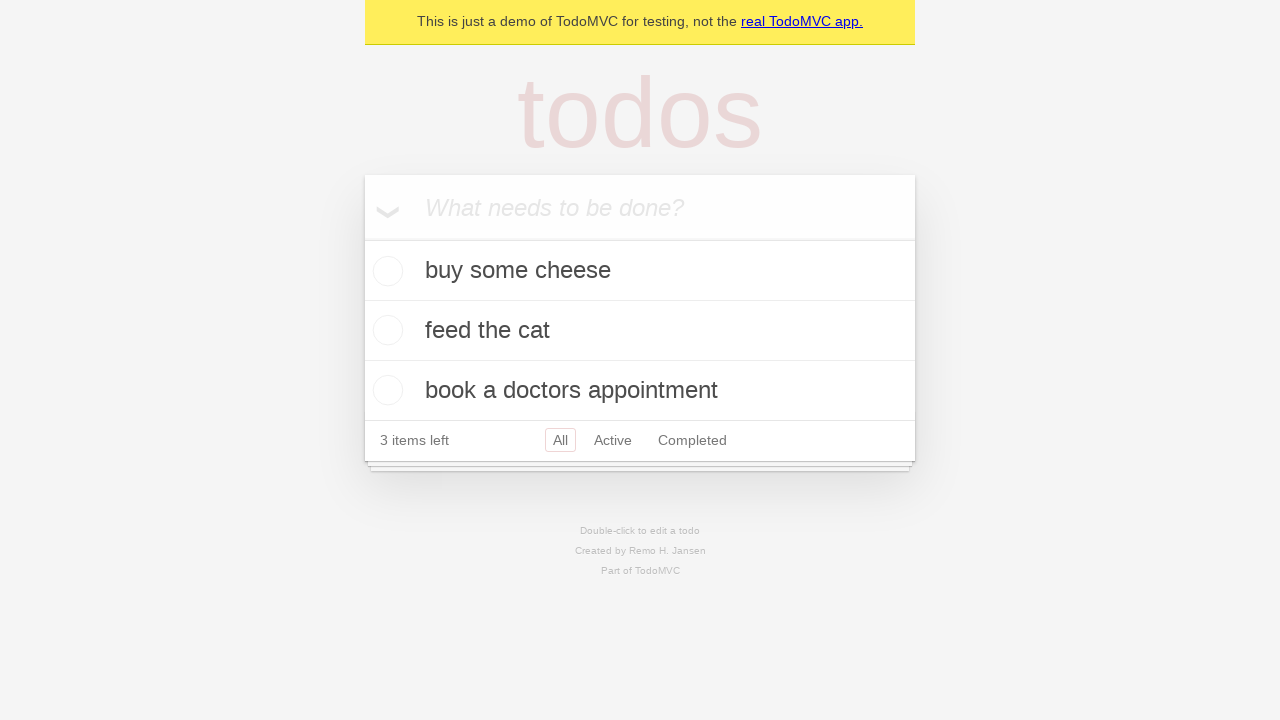

Checked 'Mark all as complete' checkbox to complete all items at (362, 238) on internal:label="Mark all as complete"i
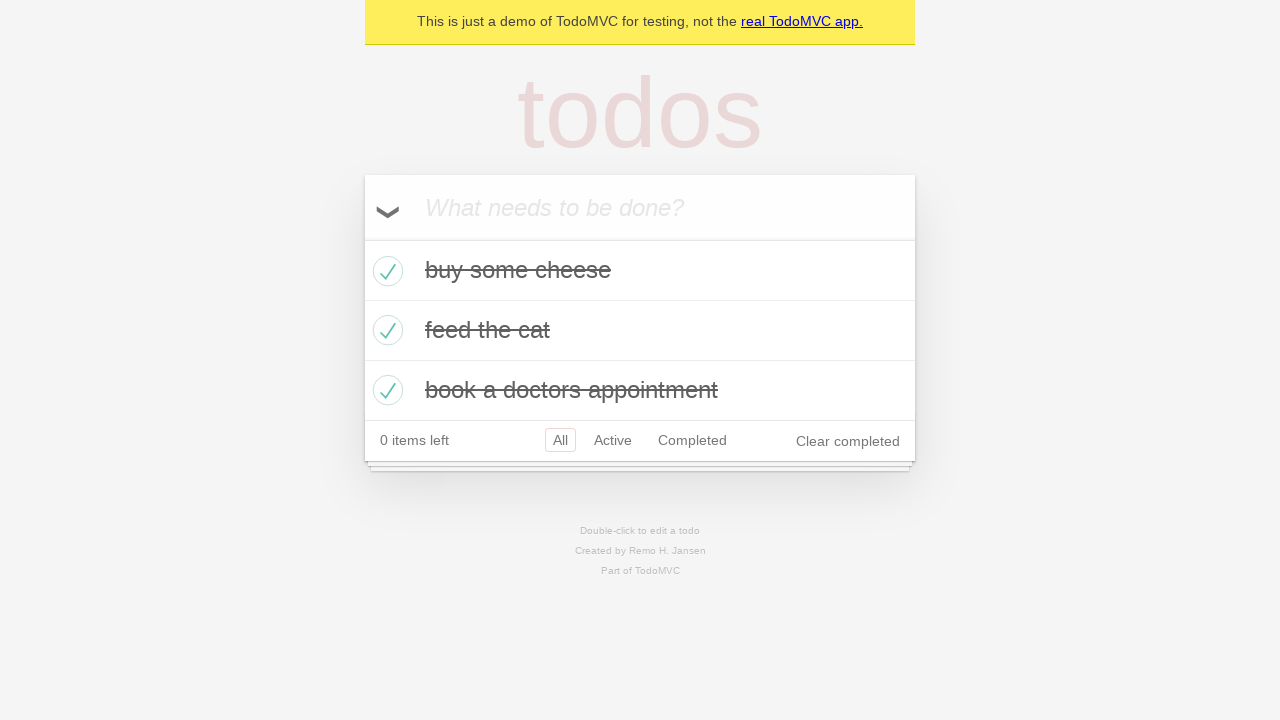

Unchecked first todo item to mark it as incomplete at (385, 271) on internal:testid=[data-testid="todo-item"s] >> nth=0 >> internal:role=checkbox
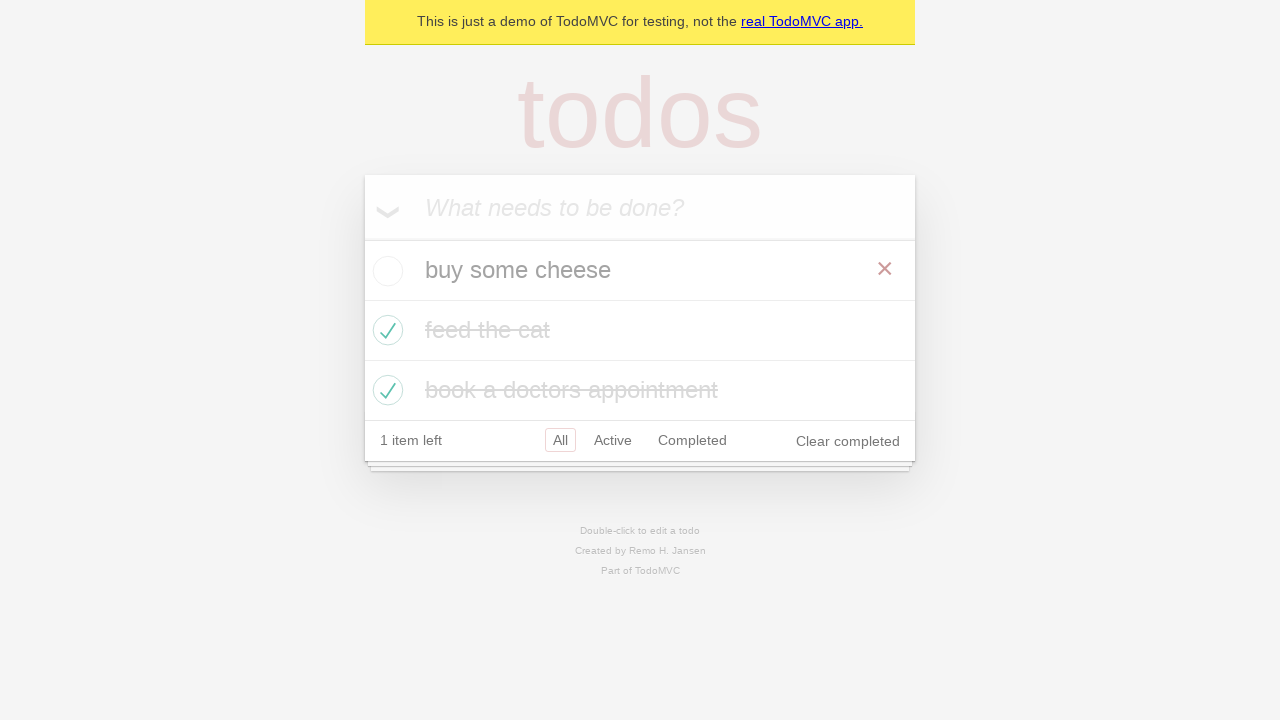

Checked first todo item again to mark it as complete at (385, 271) on internal:testid=[data-testid="todo-item"s] >> nth=0 >> internal:role=checkbox
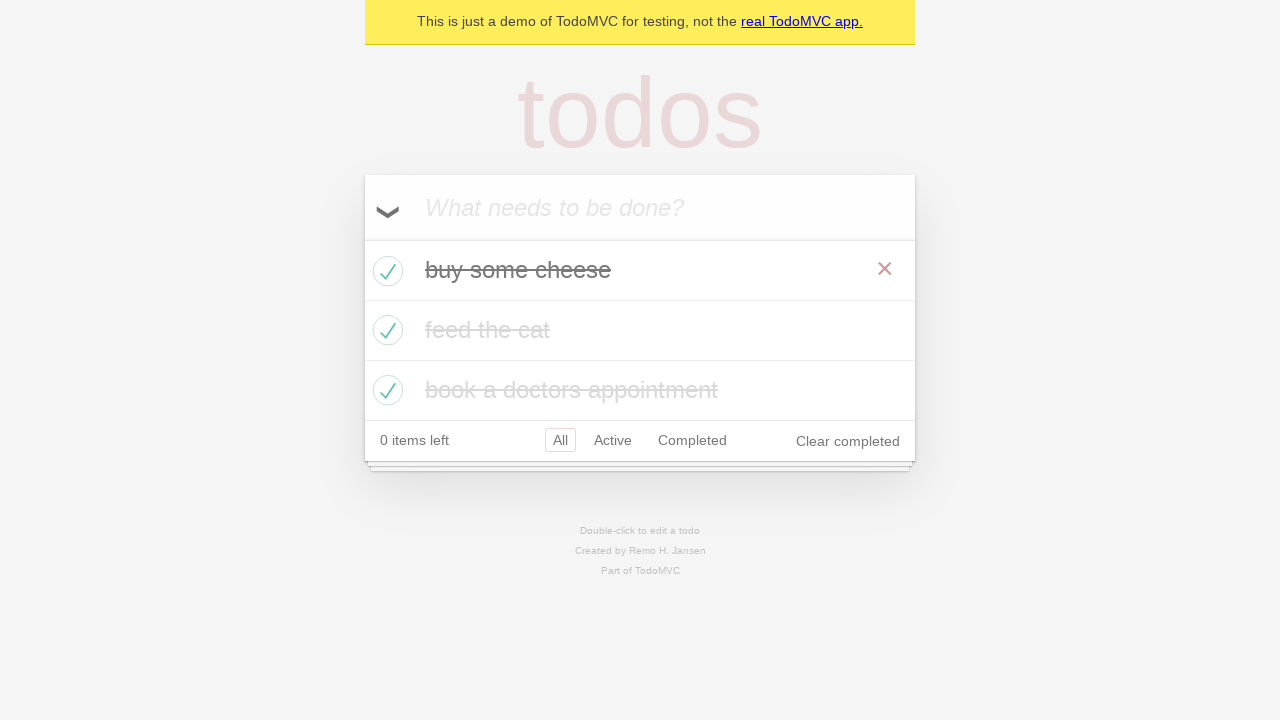

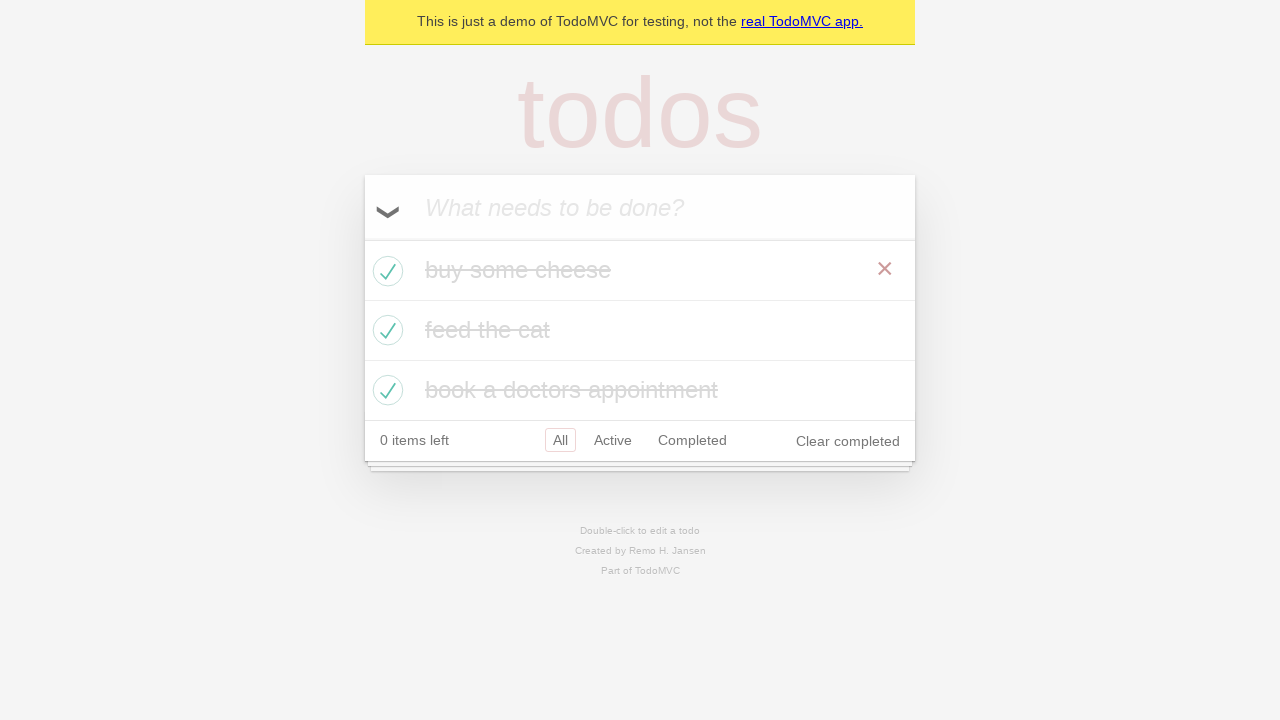